Demonstrates filling a text field with a value and verifying the input by reading the field's value attribute on a registration form.

Starting URL: https://naveenautomationlabs.com/opencart/index.php?route=account/register

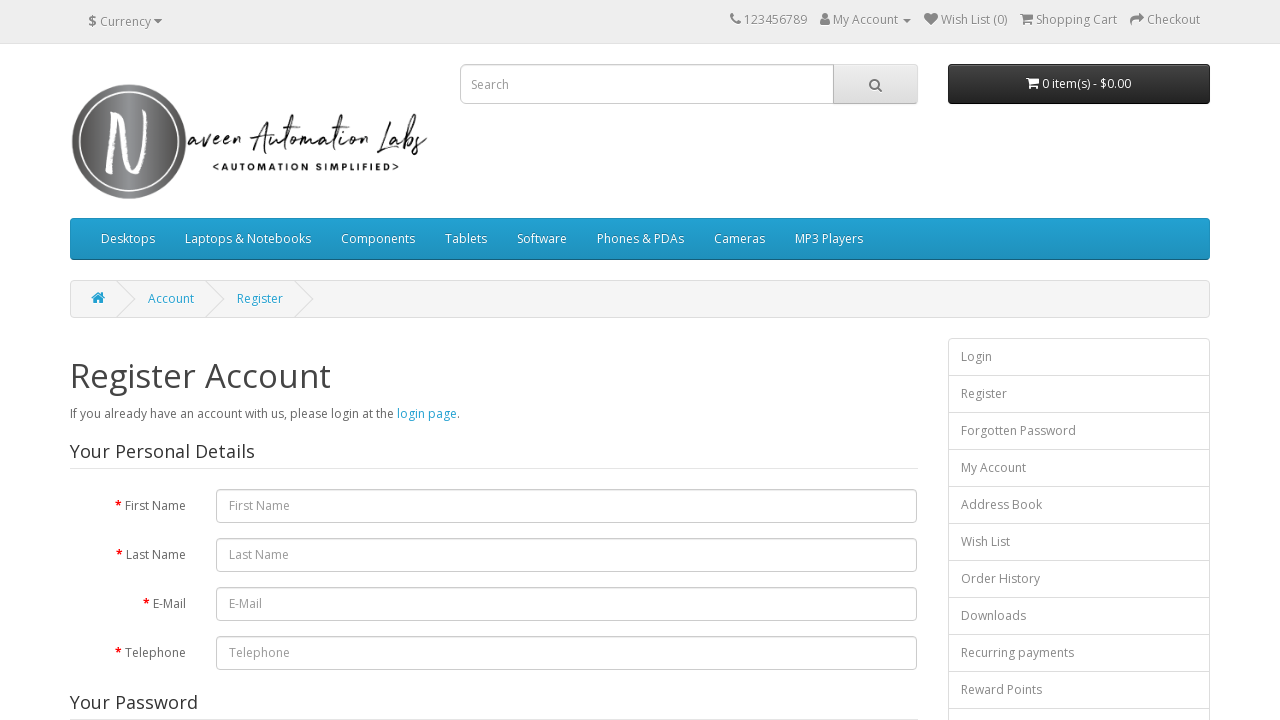

Filled first name field with 'Onkar' on #input-firstname
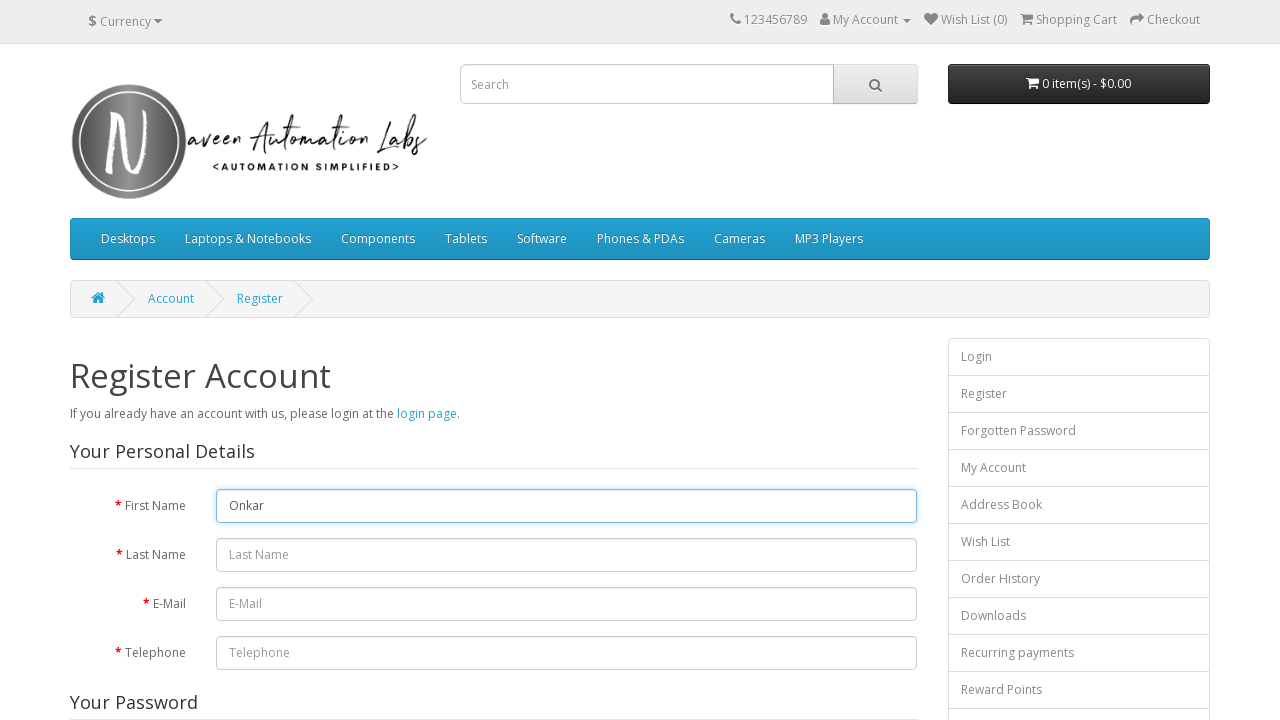

Retrieved first name field value: 'Onkar'
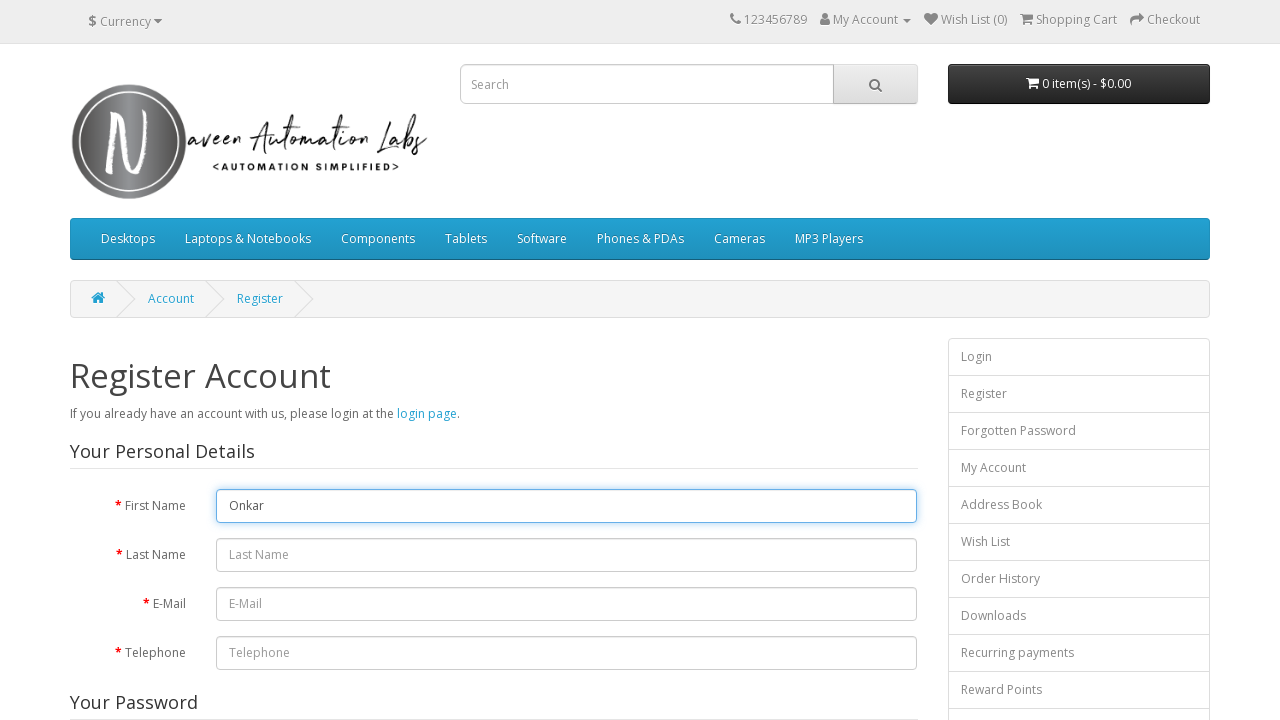

Printed first name field value to console
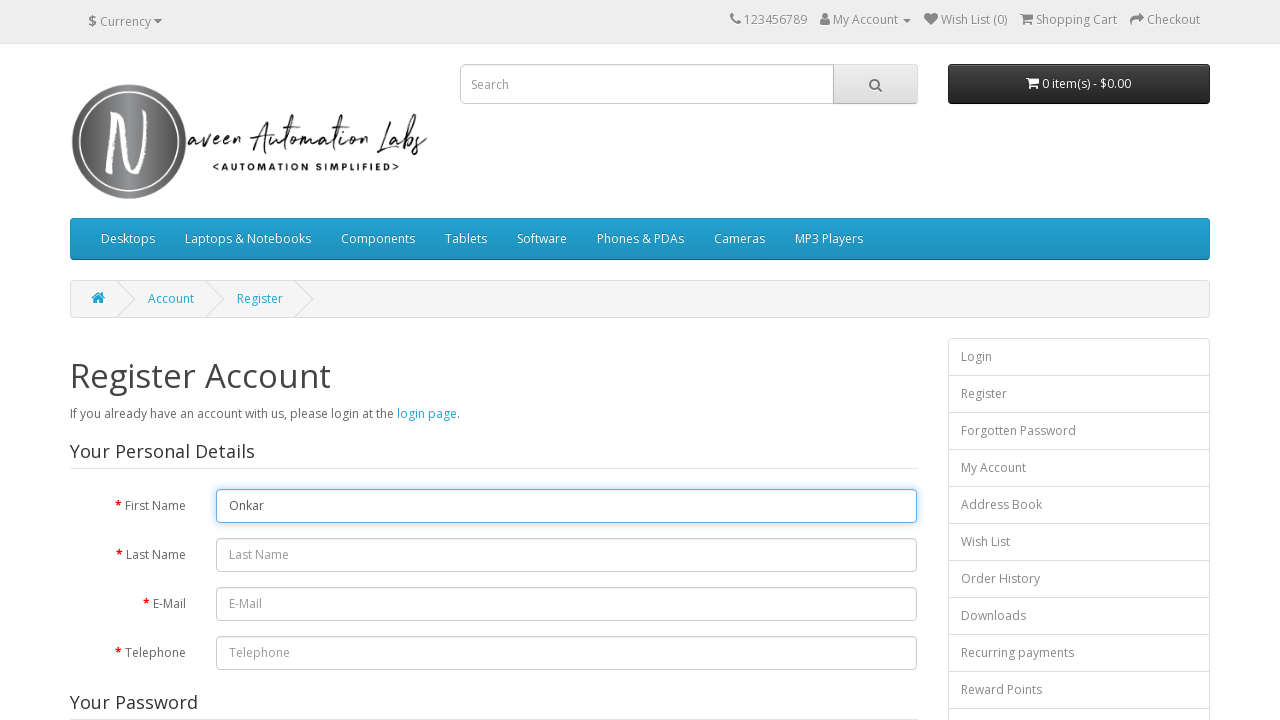

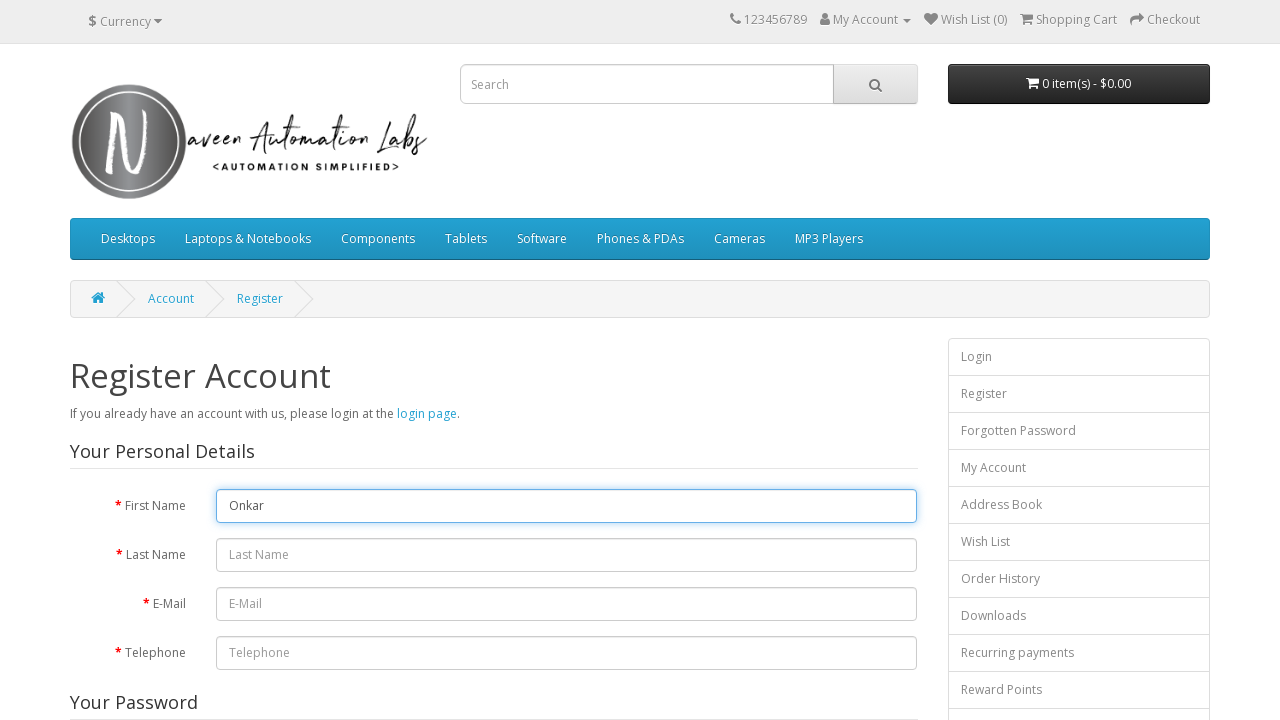